Tests UI interactions on the UI Testing Playground by clicking navigation links, filling a text input field, and verifying that a button's text updates after clicking it

Starting URL: http://uitestingplayground.com/

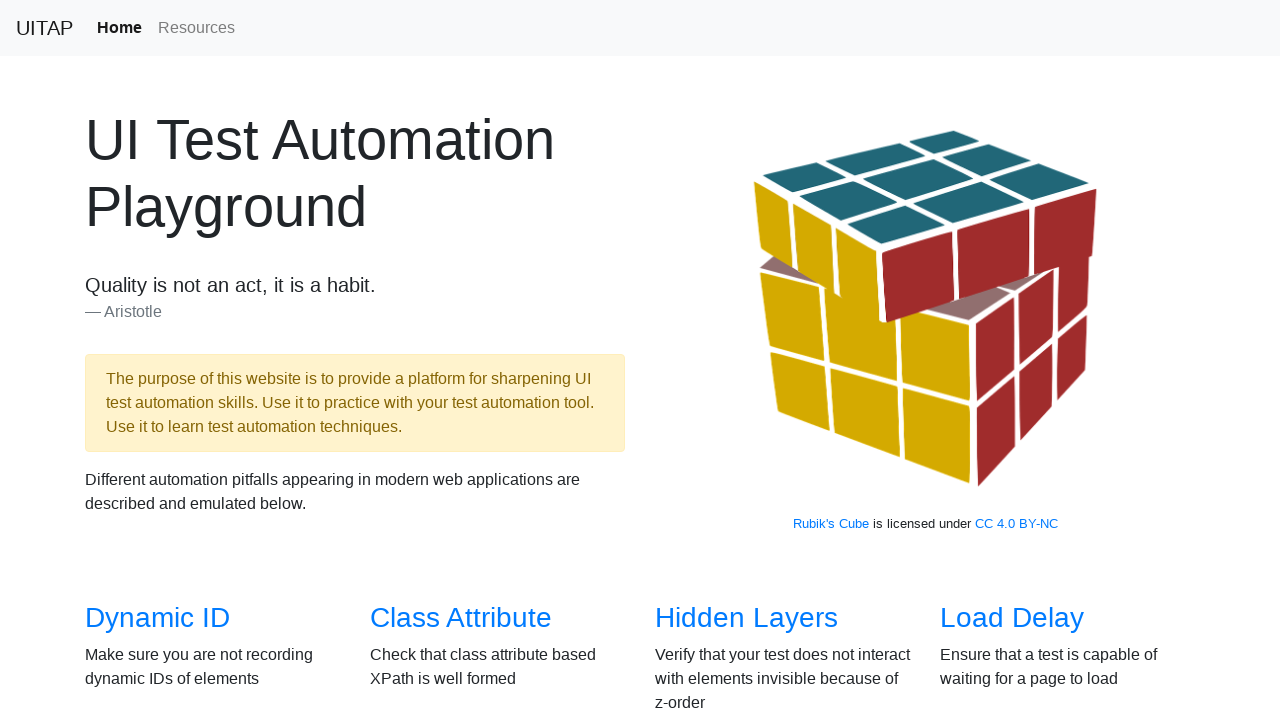

Clicked on the 'Click' navigation link at (685, 360) on xpath=//a[contains(text(),'Click')]
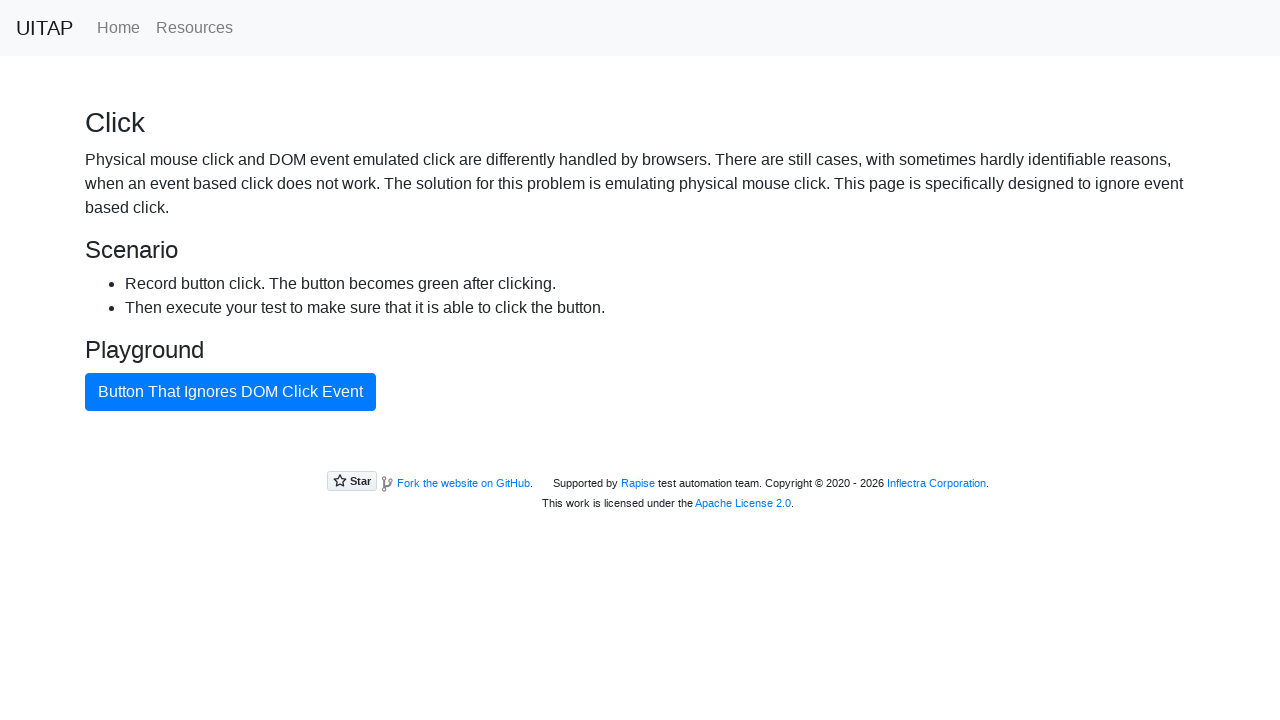

Navigated back to main page
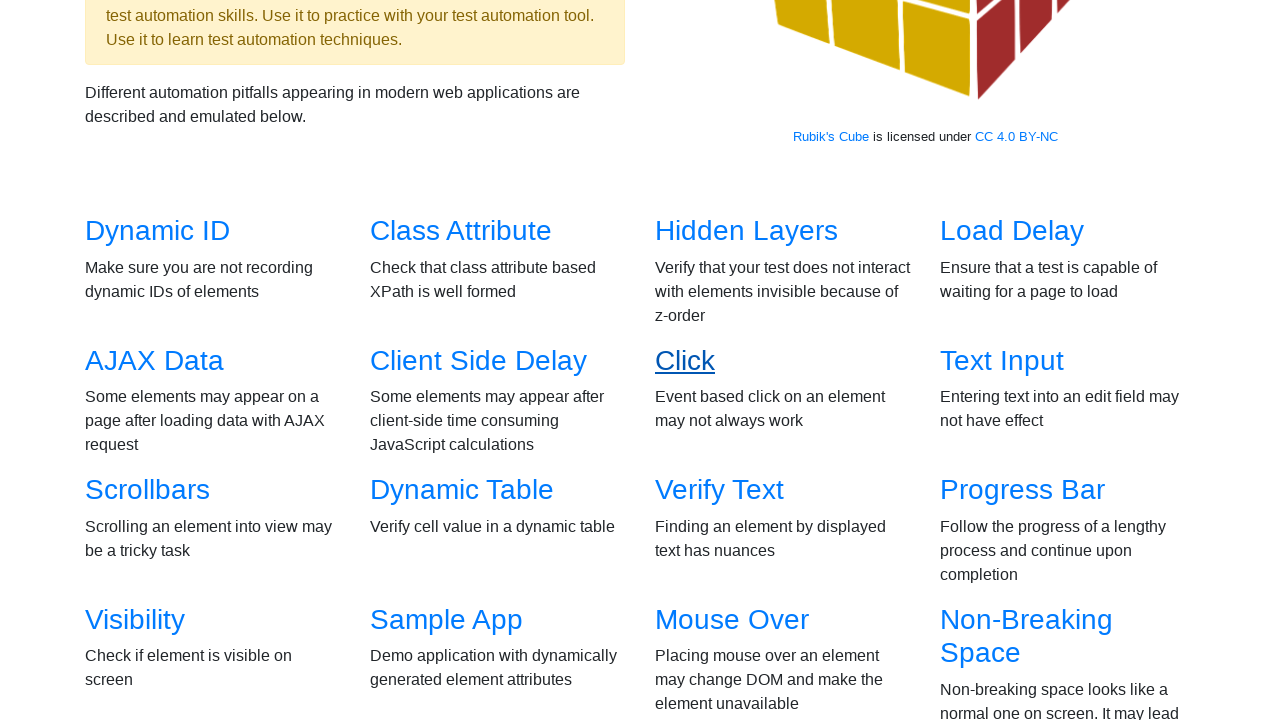

Clicked on the 'Text Input' navigation link at (1002, 360) on xpath=//a[contains(text(),'Text Input')]
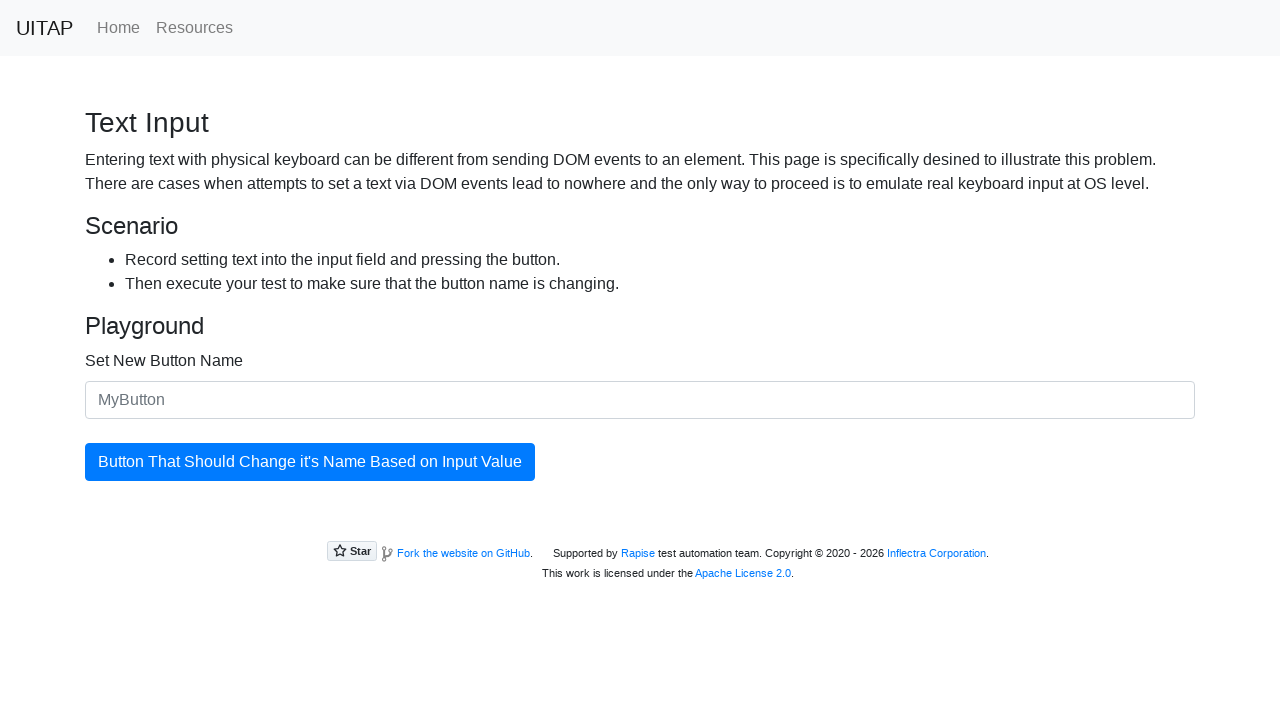

Filled text input field with 'welcome to assignment' on //input[@id='newButtonName']
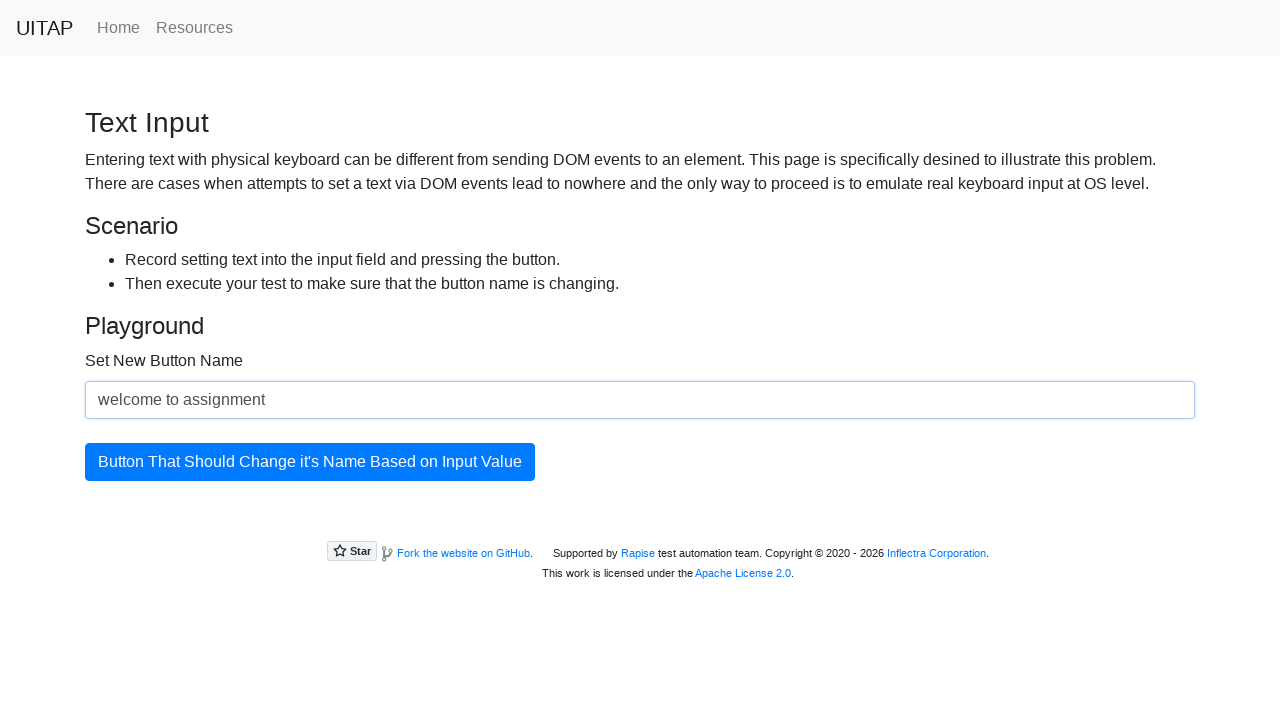

Clicked the updating button at (310, 462) on xpath=//button[@id='updatingButton']
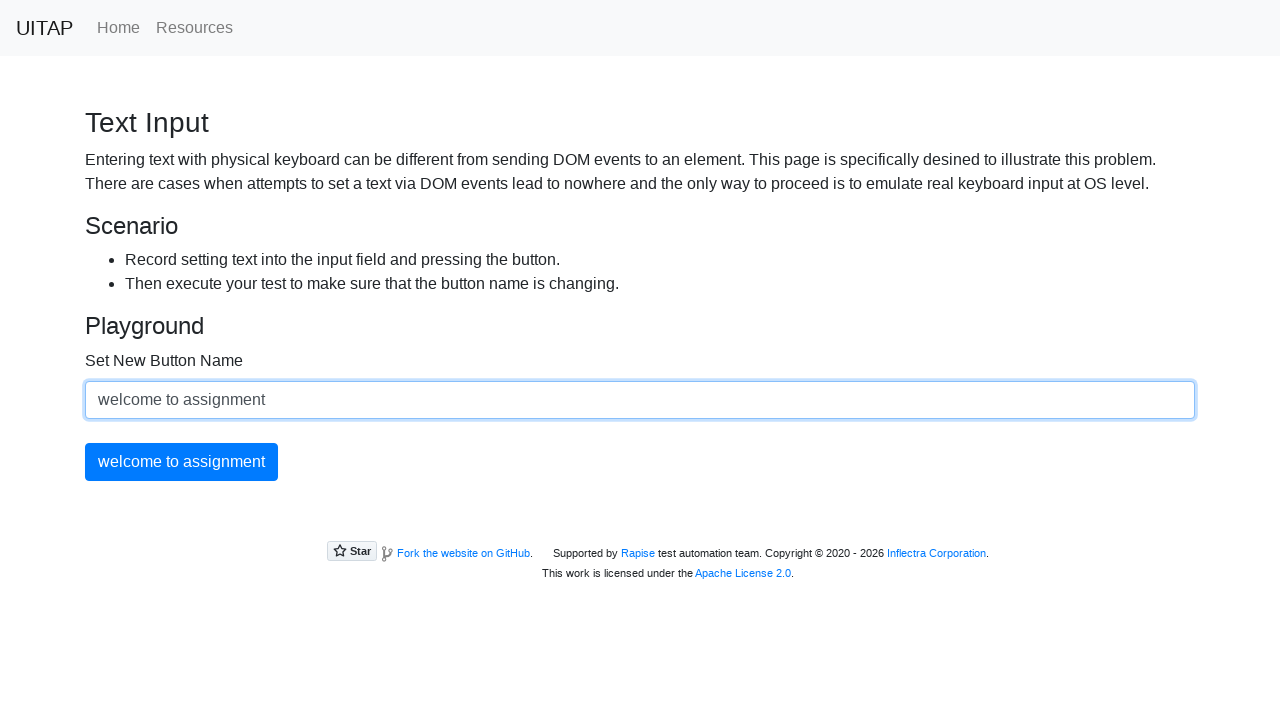

Retrieved button text content for verification
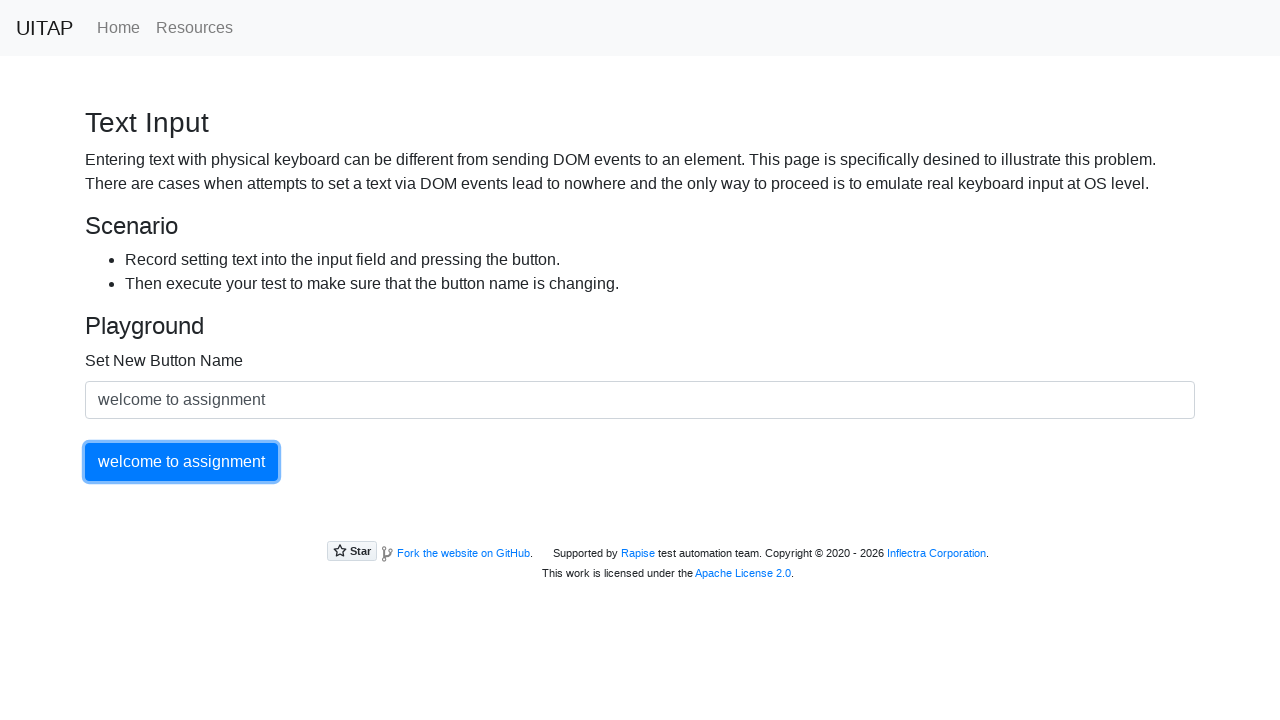

Verified button text was successfully updated to 'welcome to assignment'
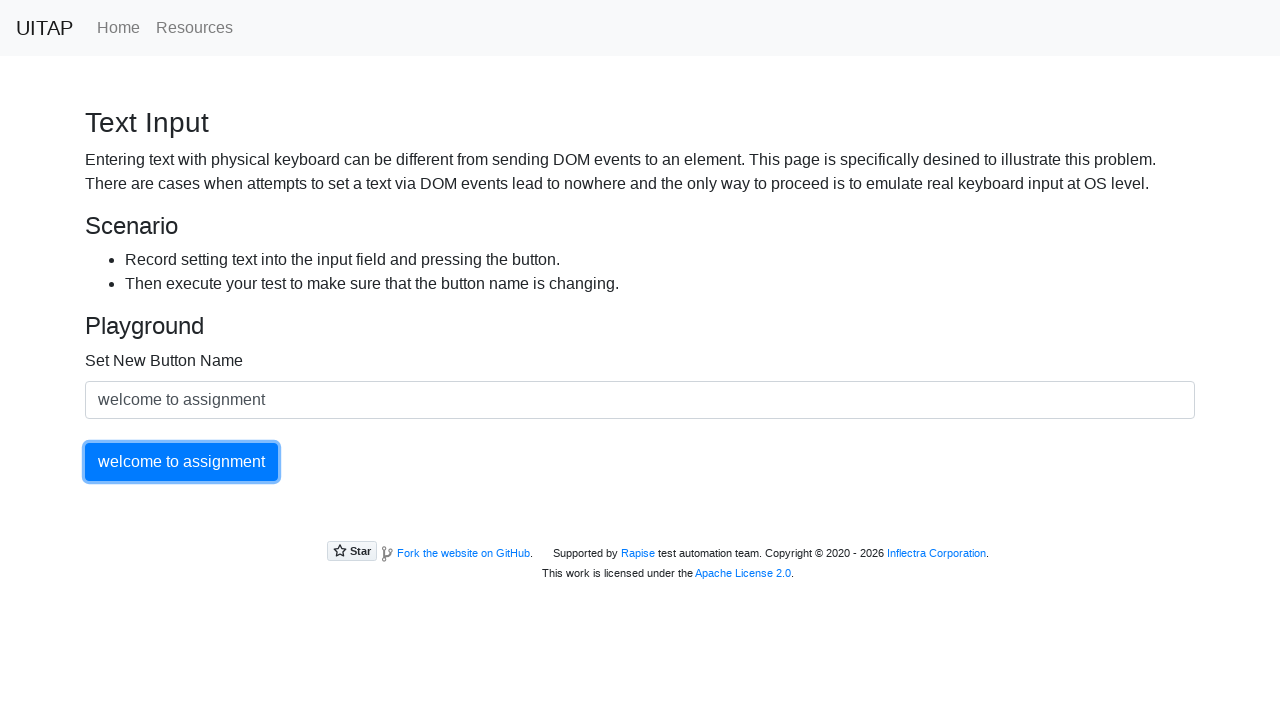

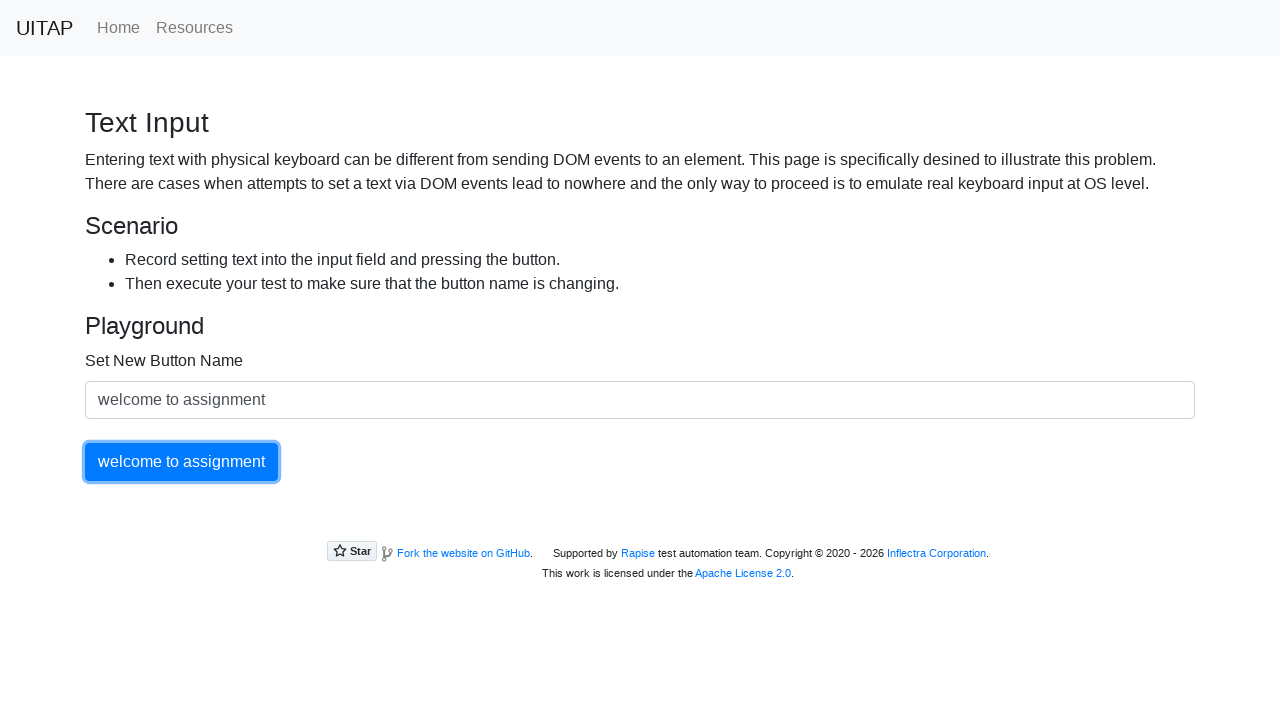